Navigates to the Takeda pharmaceutical company website and waits for the page to load.

Starting URL: https://www.takeda.com/

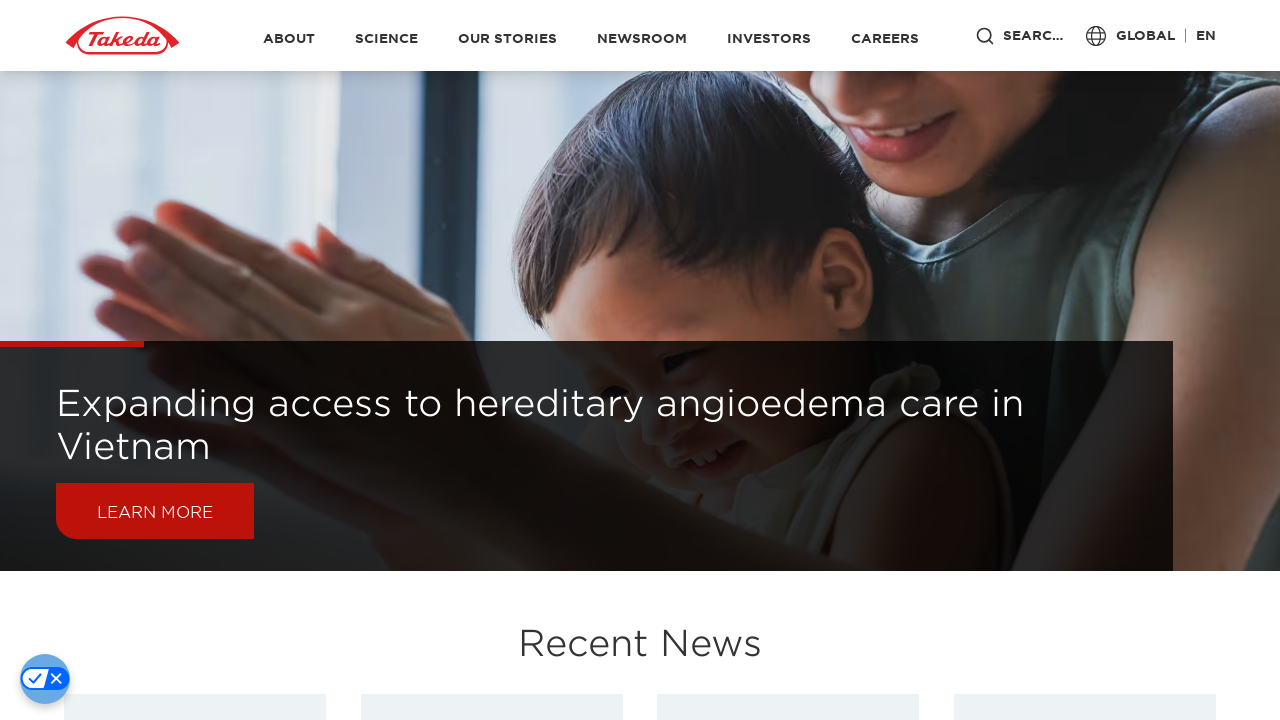

Navigated to Takeda pharmaceutical company website
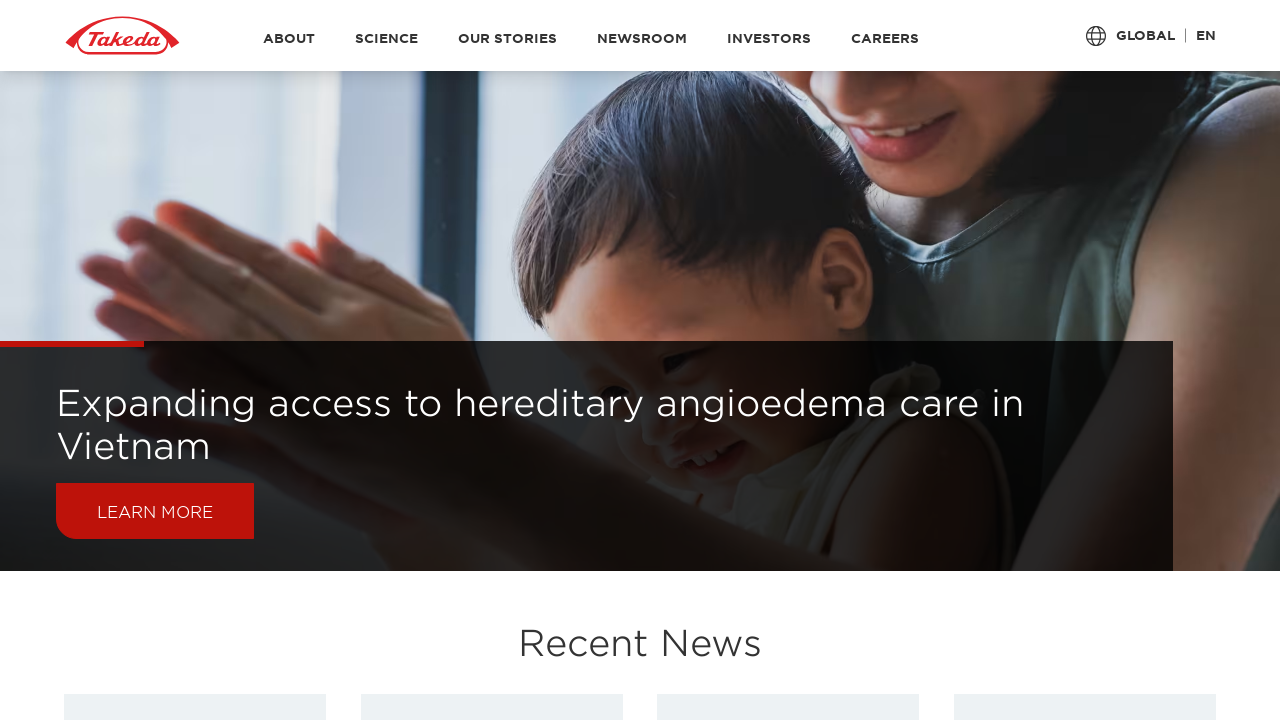

Page DOM content fully loaded
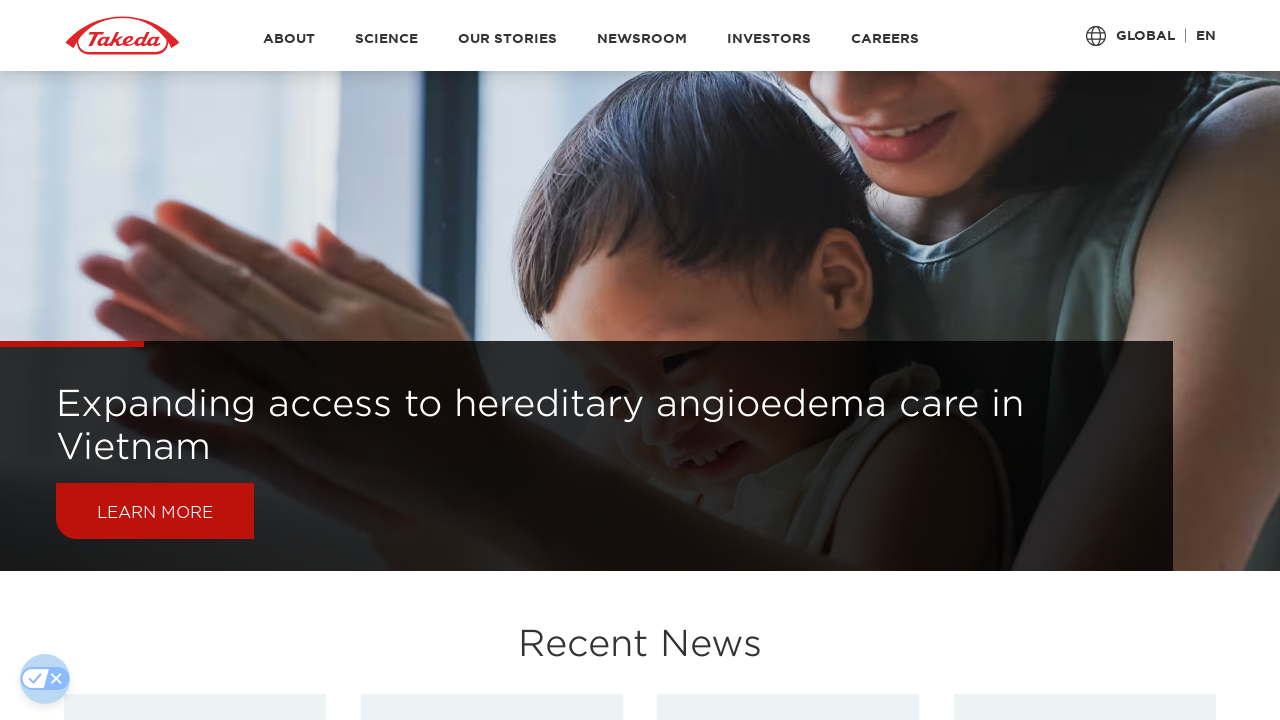

Body element is visible and page has loaded
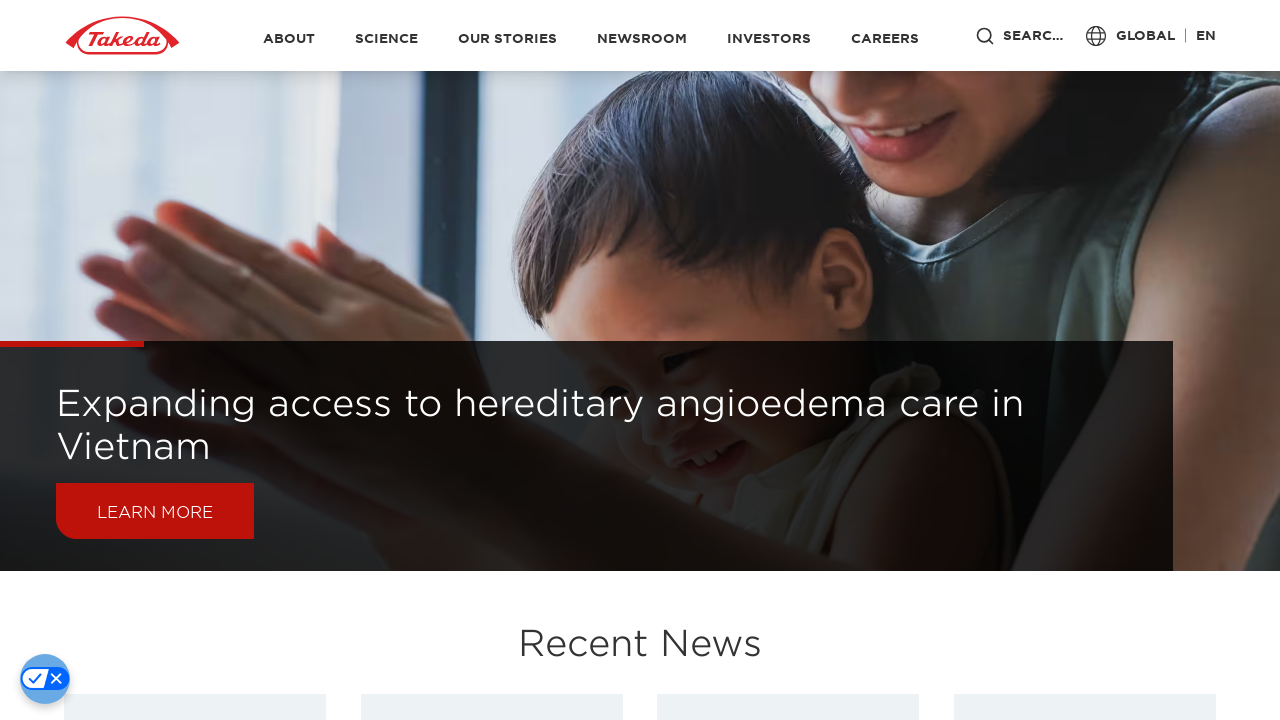

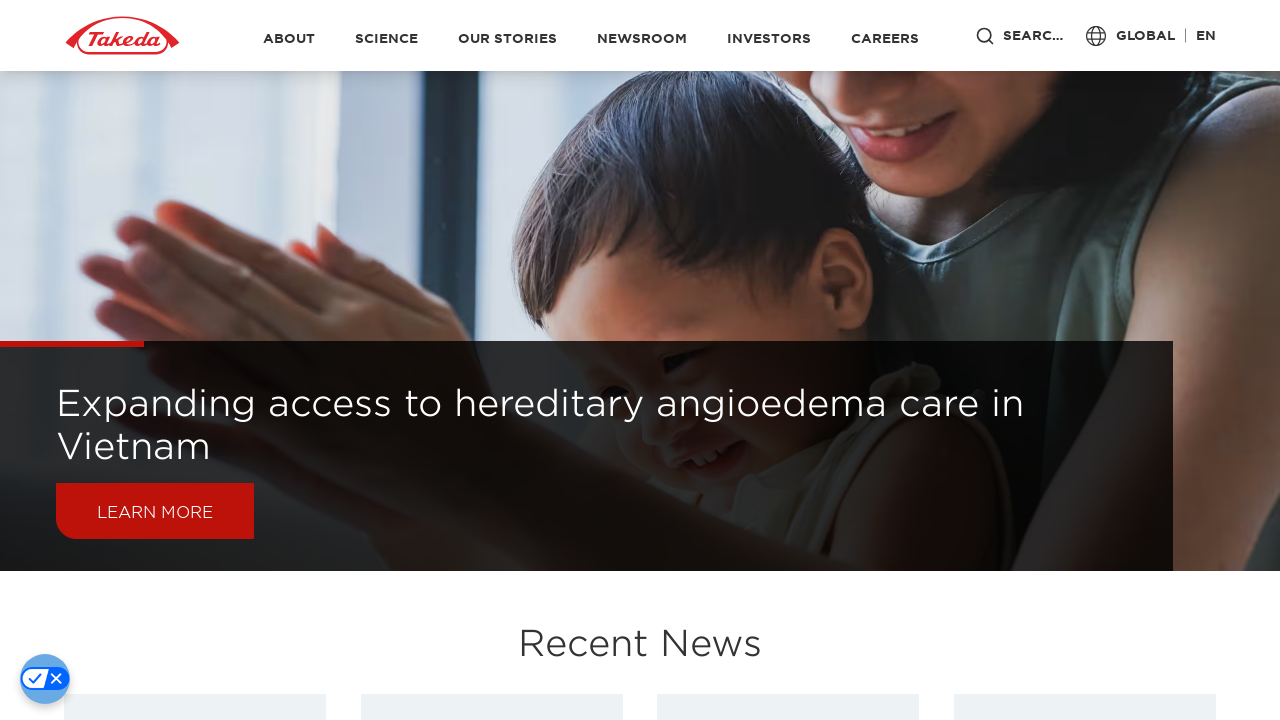